Tests UI element visibility toggle by clicking hide button and verifying the element becomes hidden

Starting URL: https://rahulshettyacademy.com/AutomationPractice/

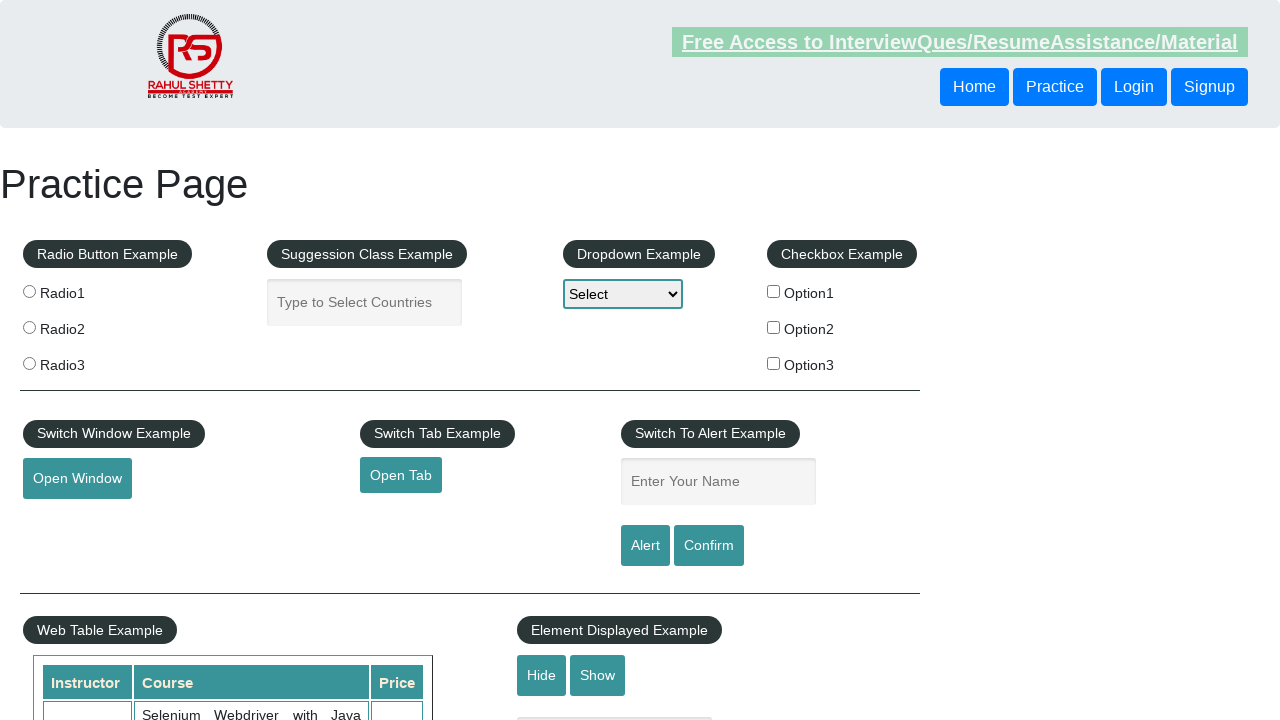

Verified that Hide/Show Example input field is visible initially
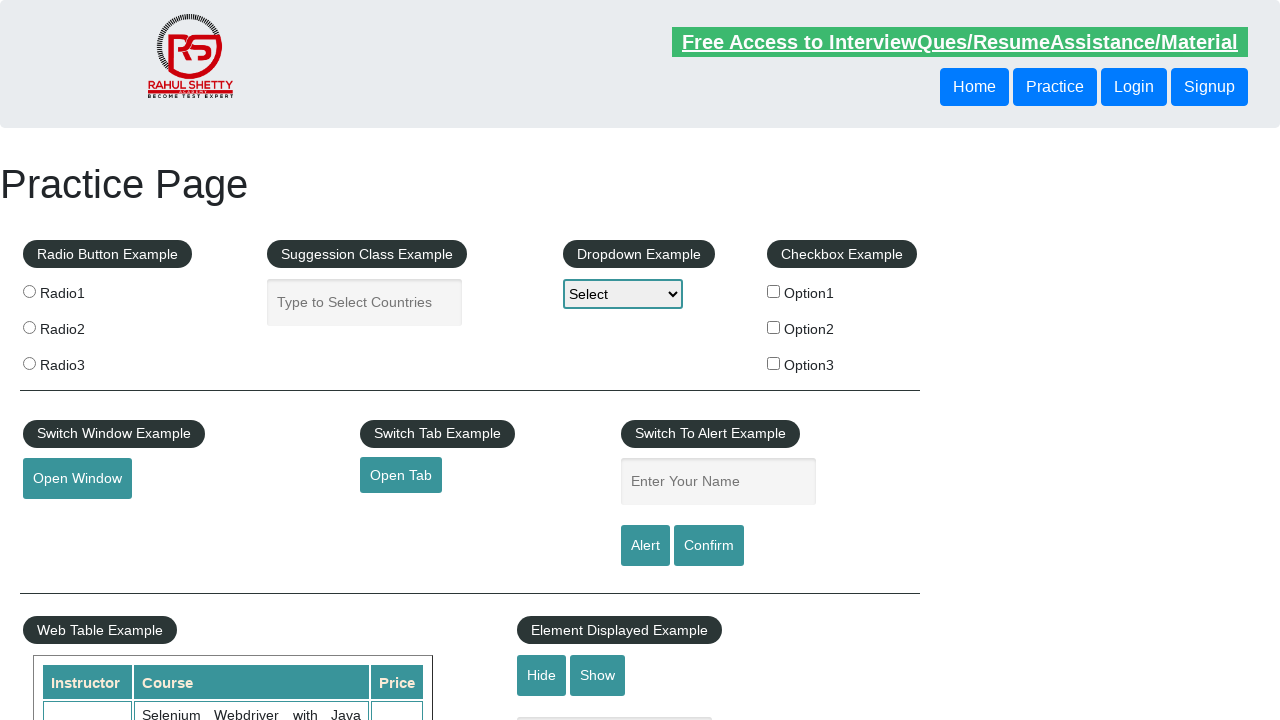

Clicked the Hide button to toggle visibility at (542, 675) on internal:role=button[name="Hide"i]
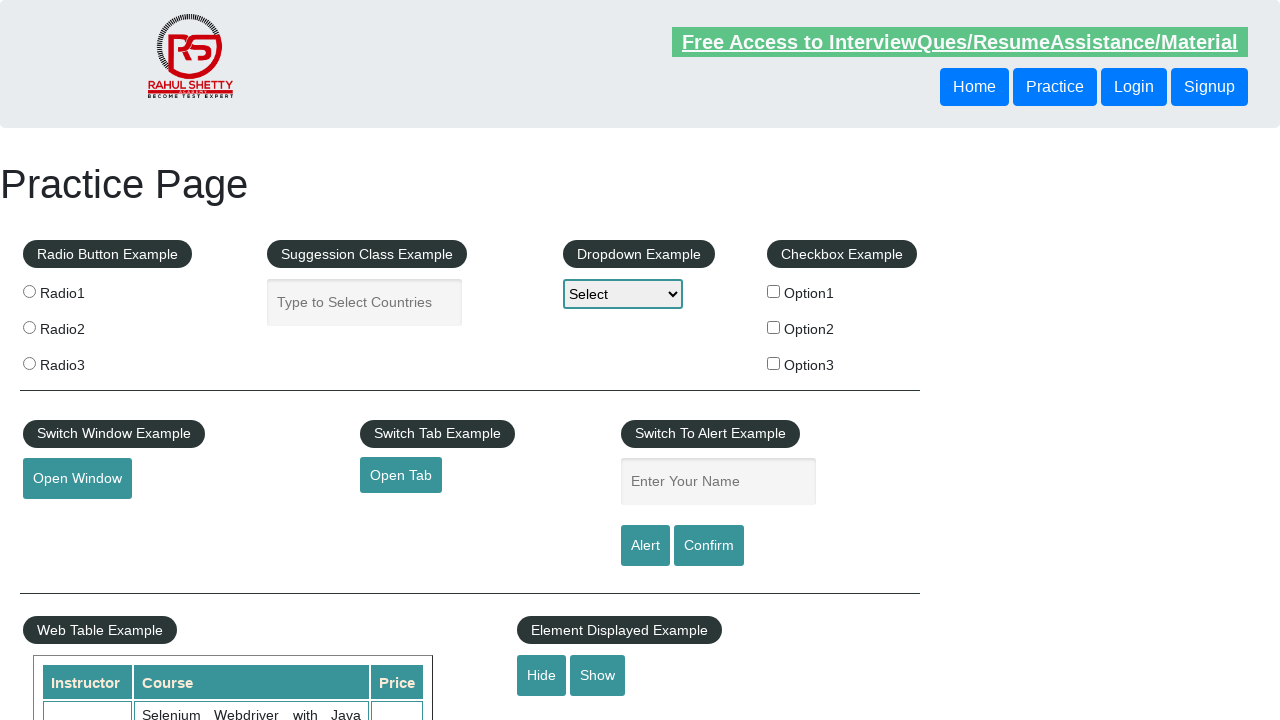

Verified that Hide/Show Example input field is now hidden
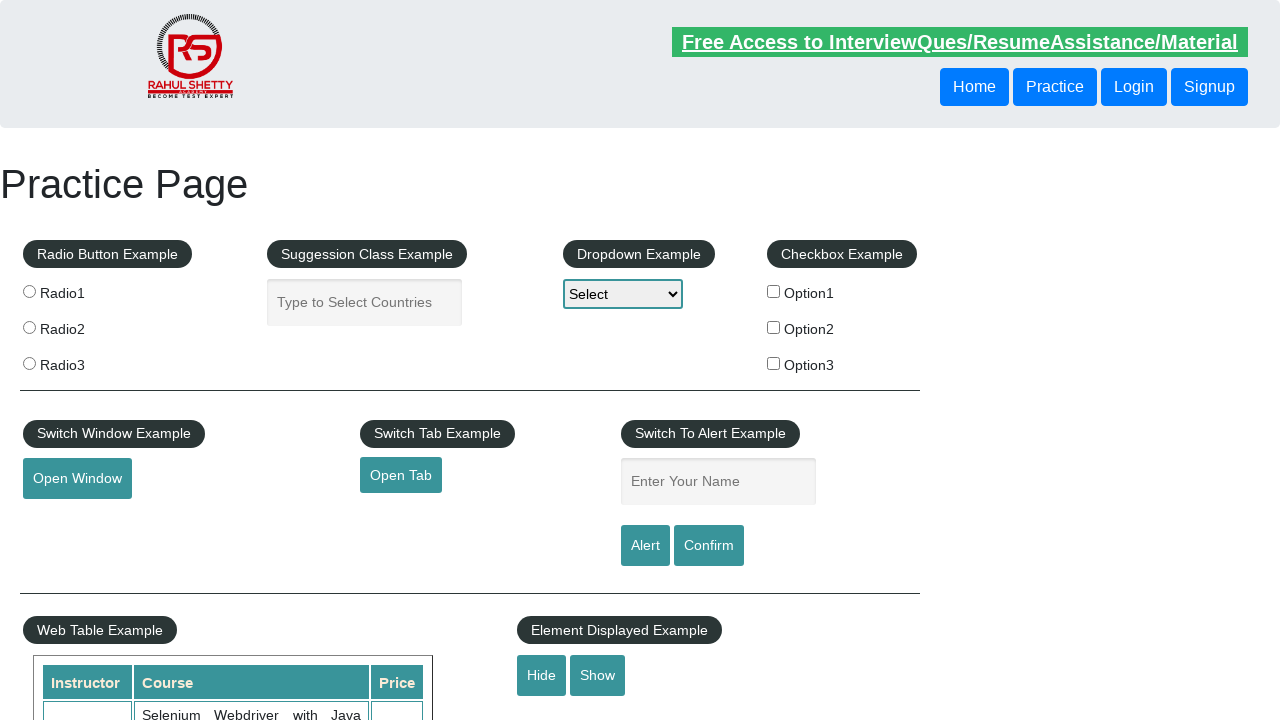

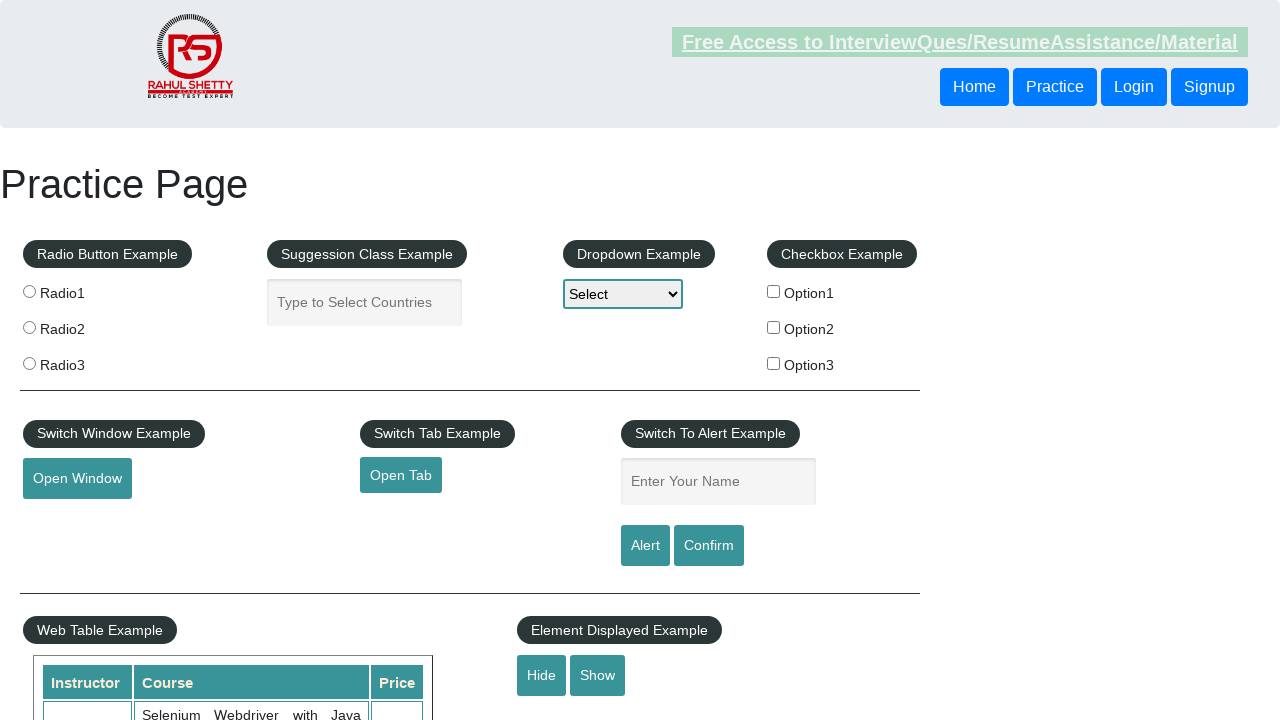